Tests a sign-in form by filling username and password fields, checking a checkbox, and clicking the submit button

Starting URL: https://rahulshettyacademy.com/locatorspractice/

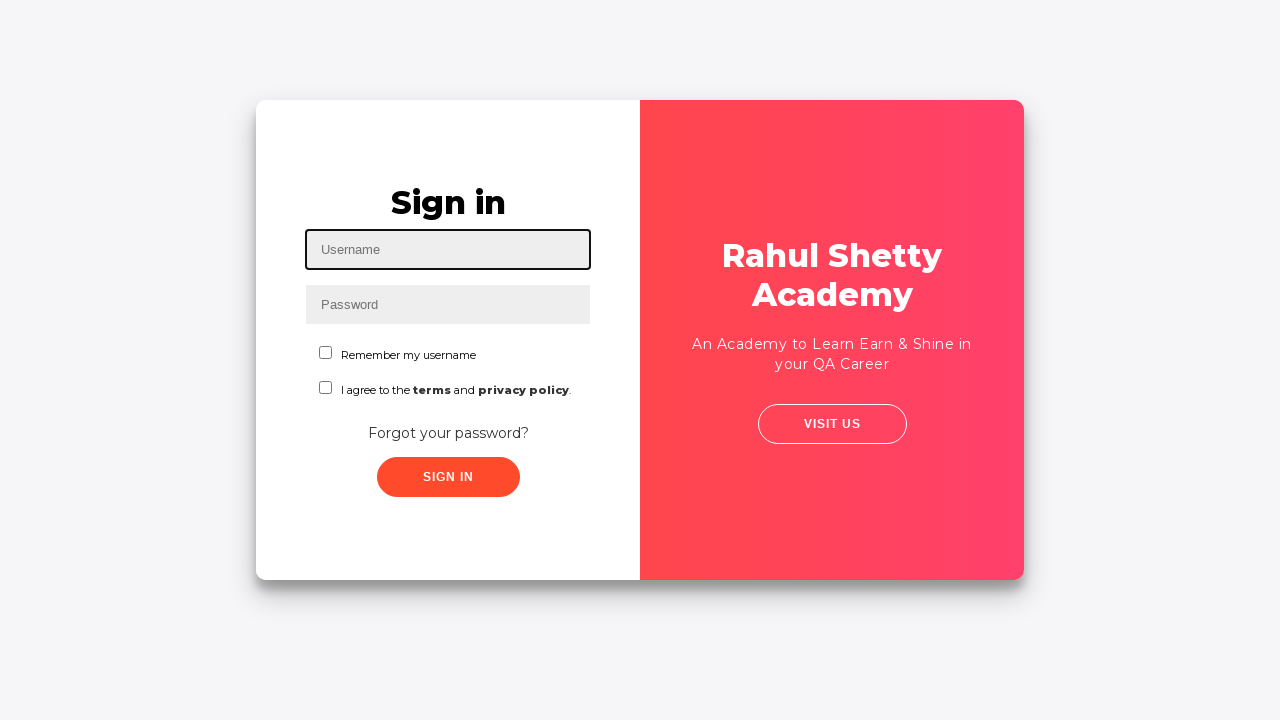

Filled username field with 'rahul' on #inputUsername
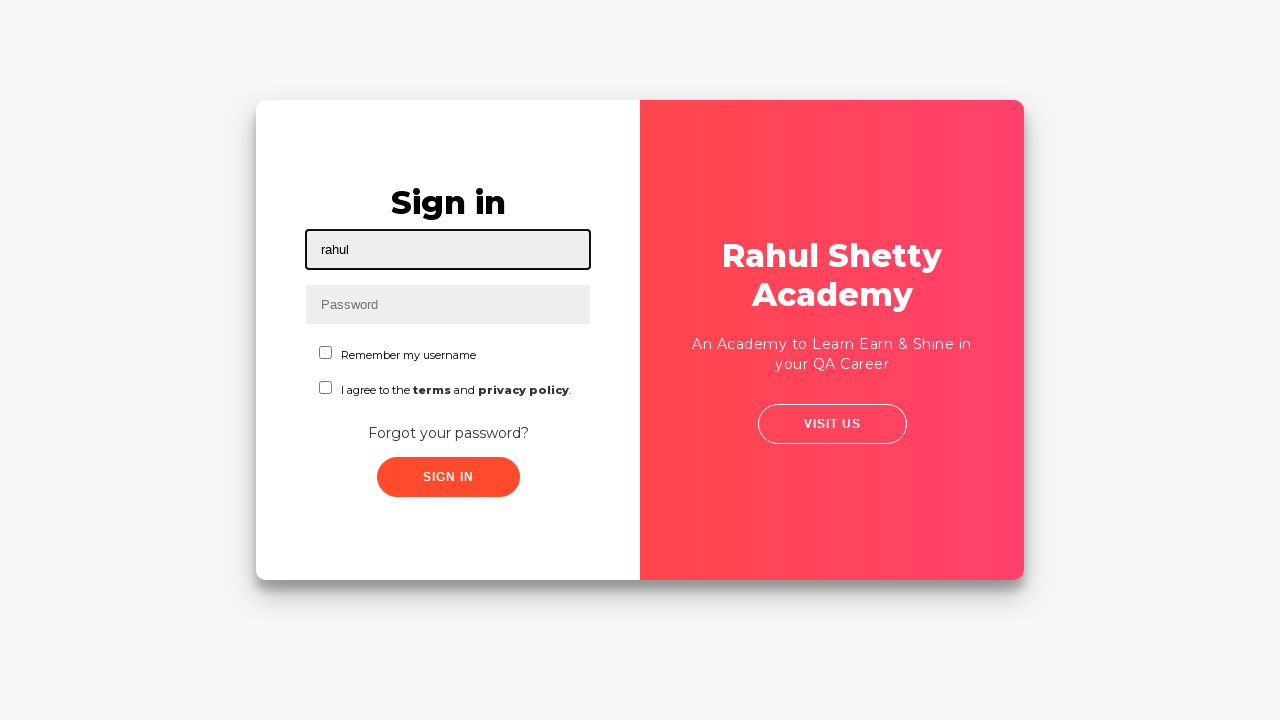

Filled password field with 'rahulshettyacademy' on input[type*='pass']
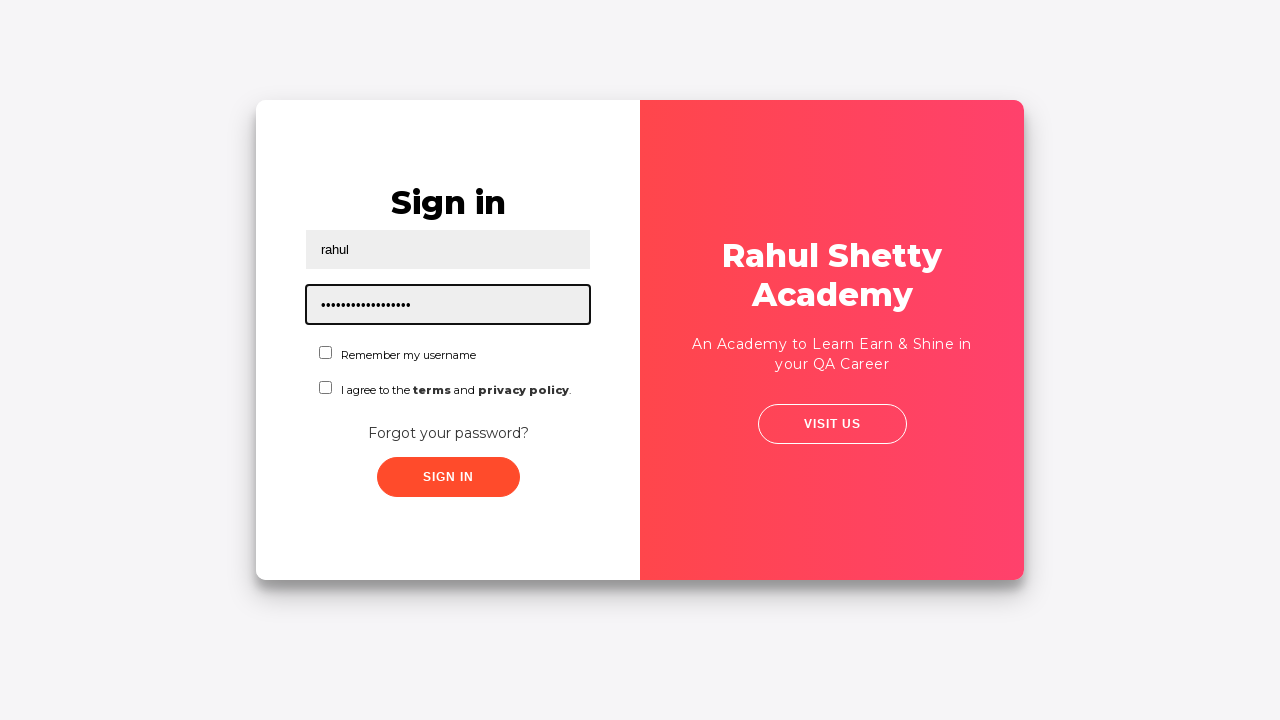

Checked the checkbox at (326, 352) on #chkboxOne
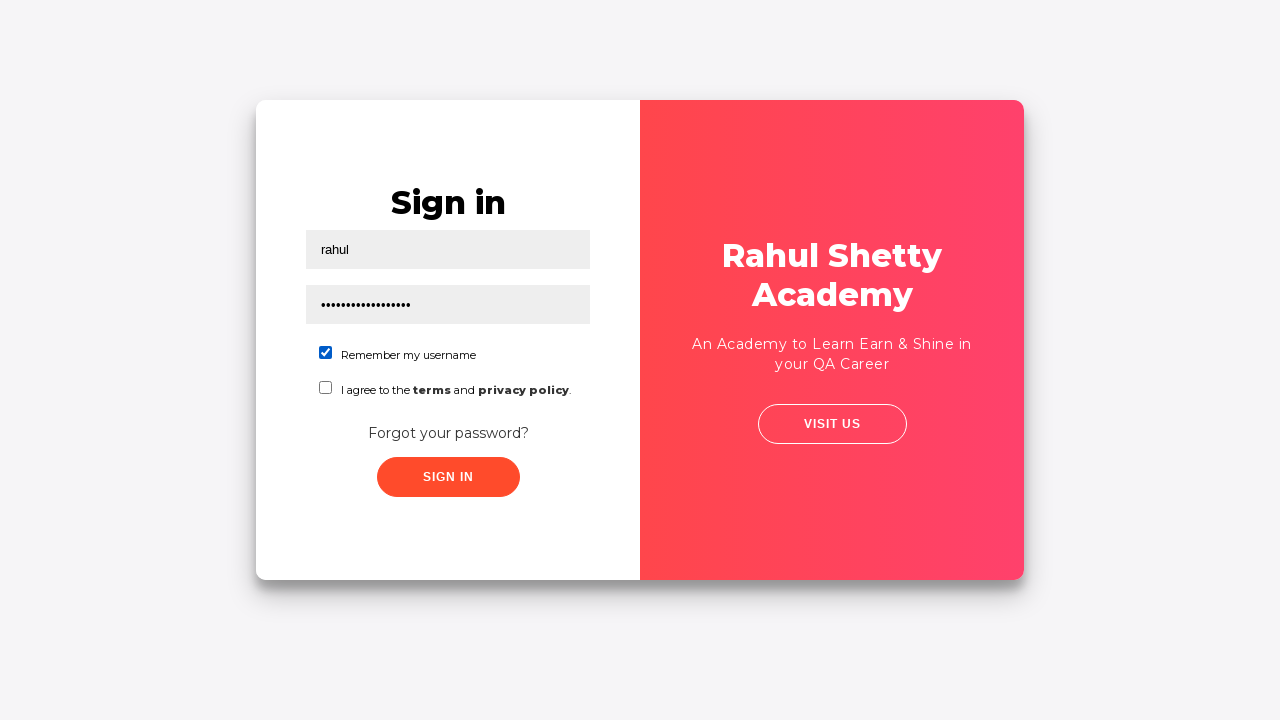

Clicked the submit button at (448, 477) on xpath=//button[contains(@class, 'submit')]
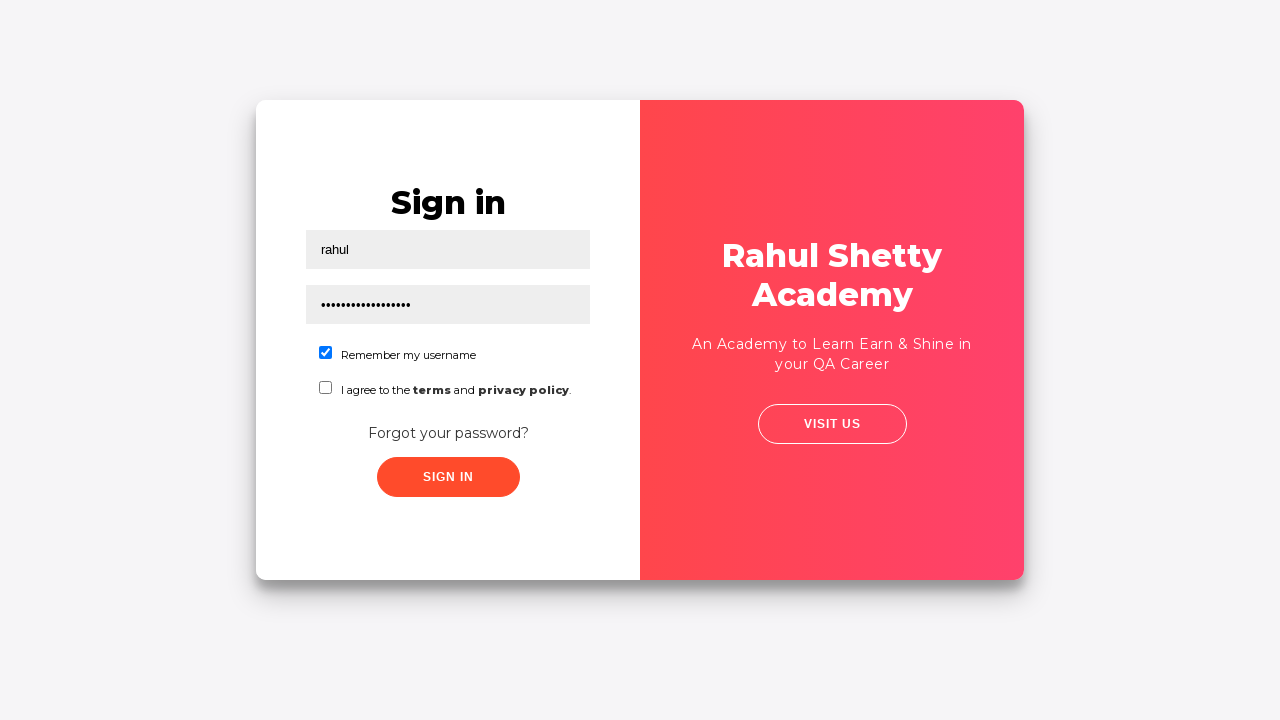

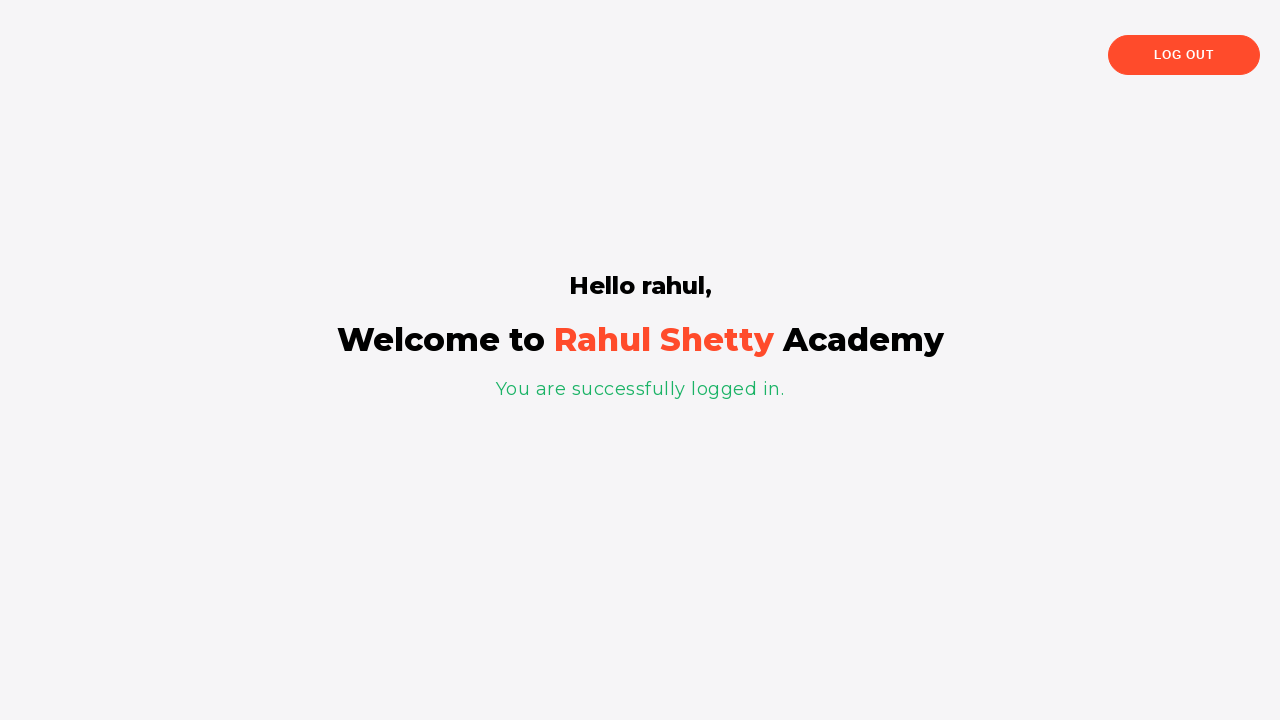